Navigates to the DemoQA landing page and verifies that the URL is correct

Starting URL: https://demoqa.com/

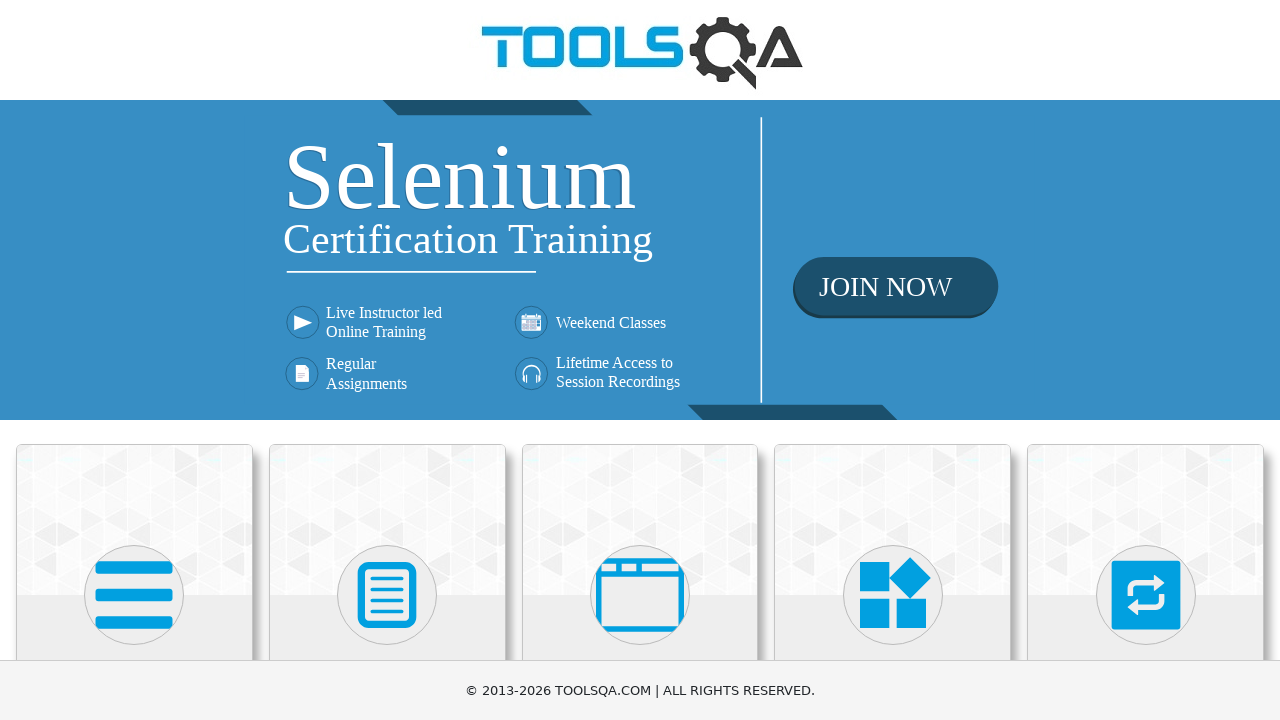

Set viewport size to 1920x1080
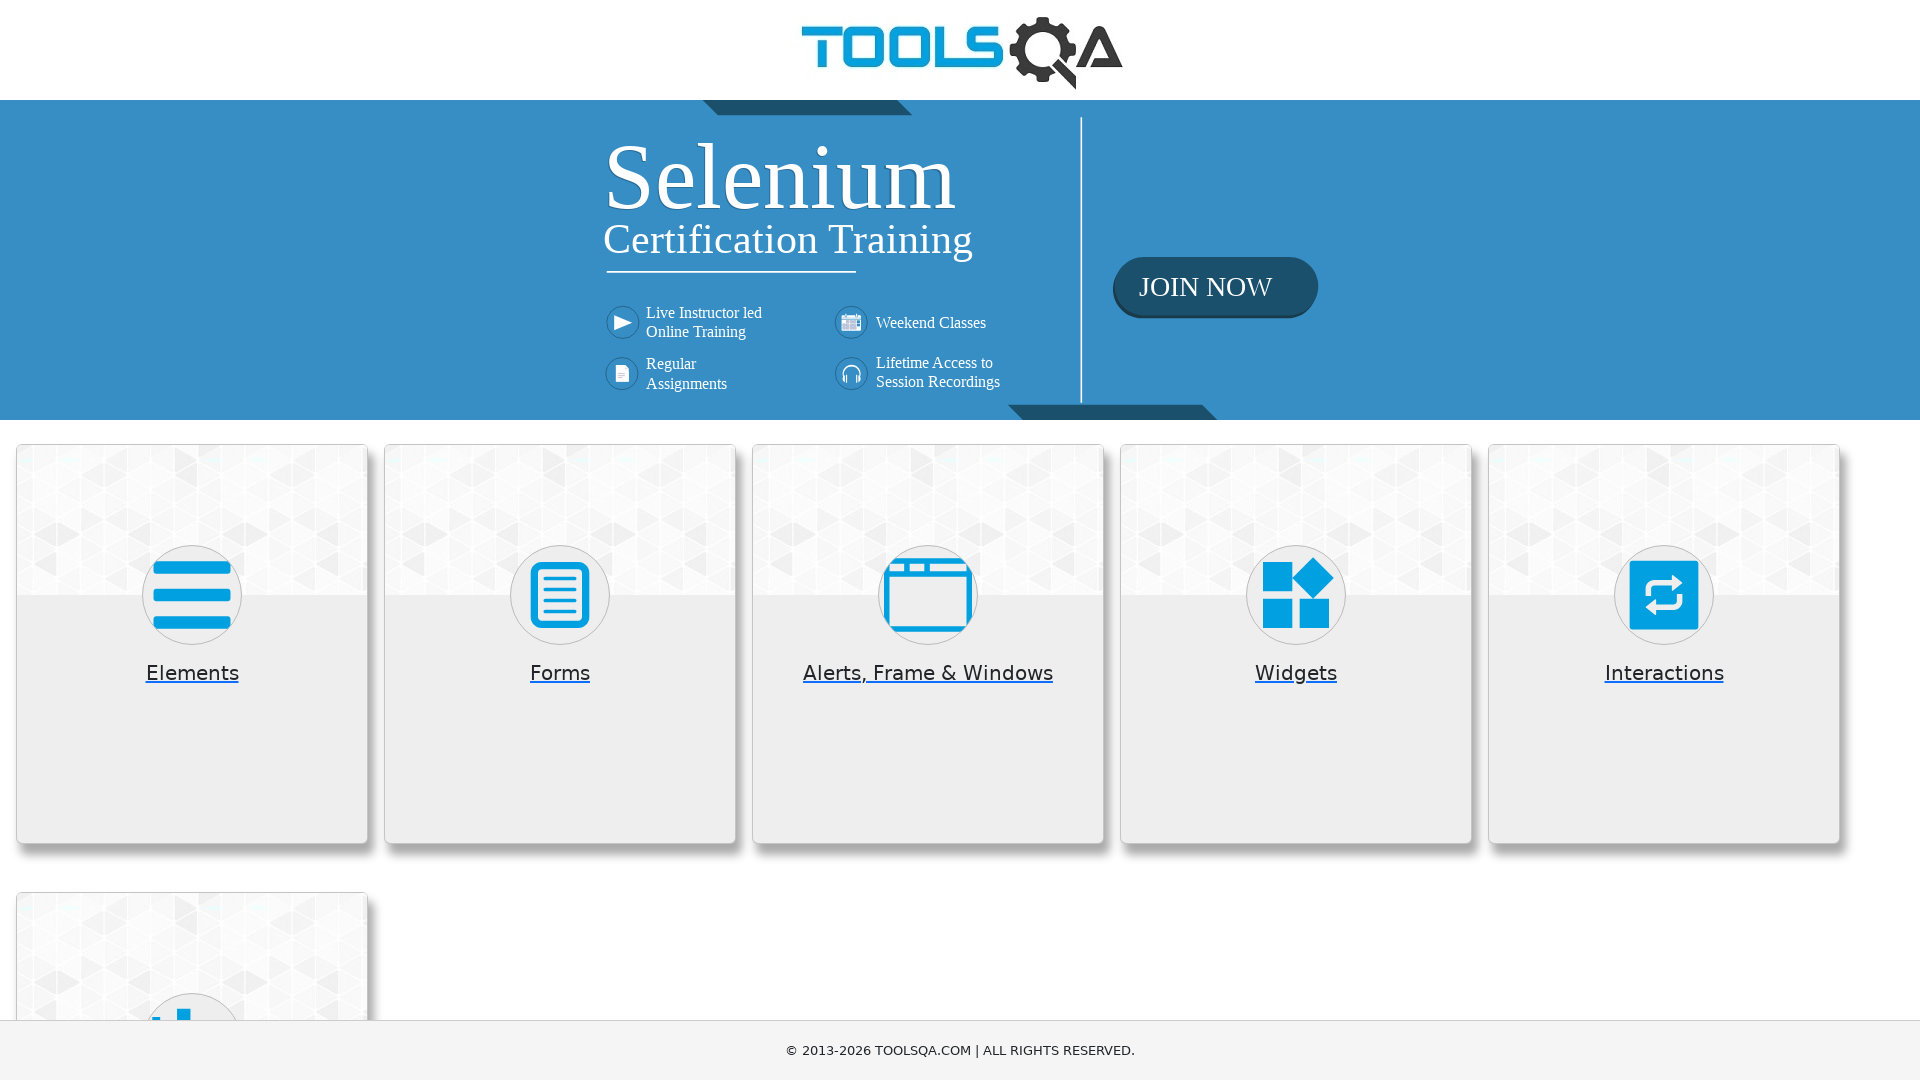

Verified URL is https://demoqa.com/
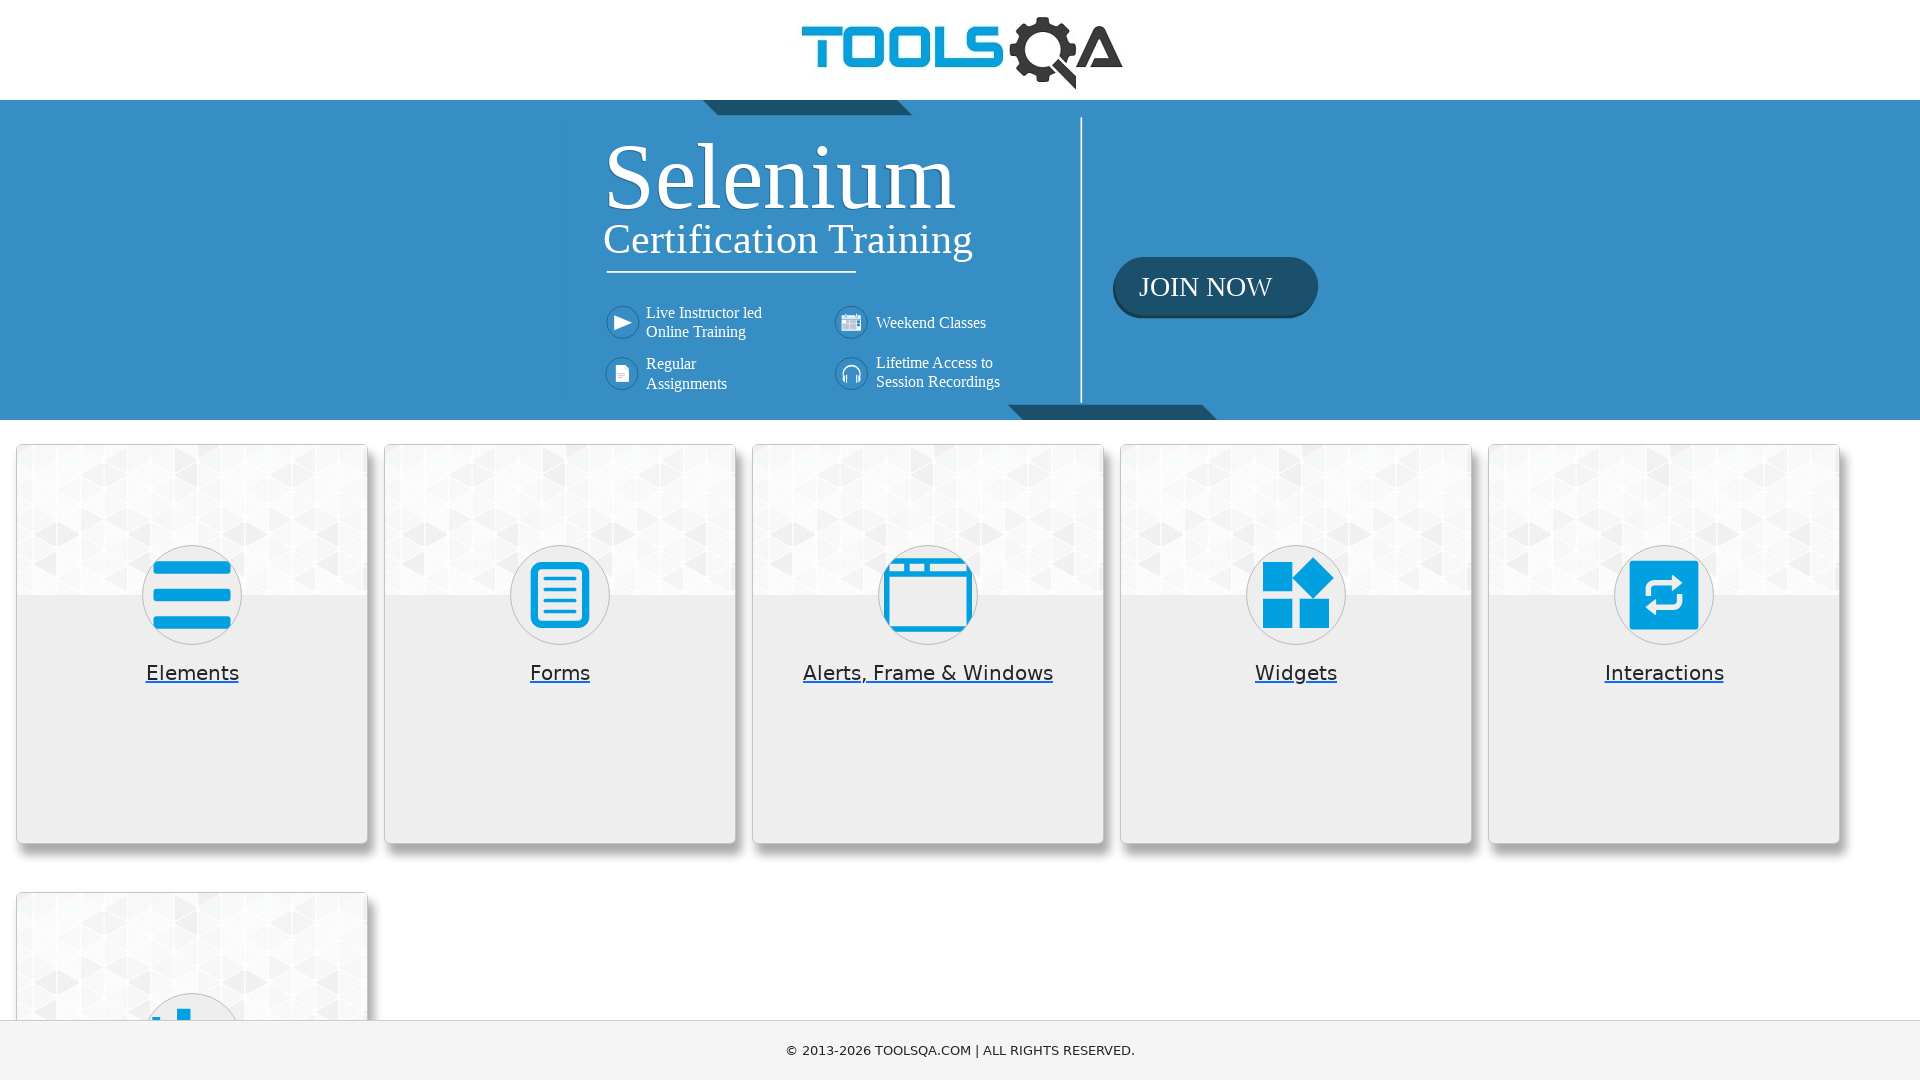

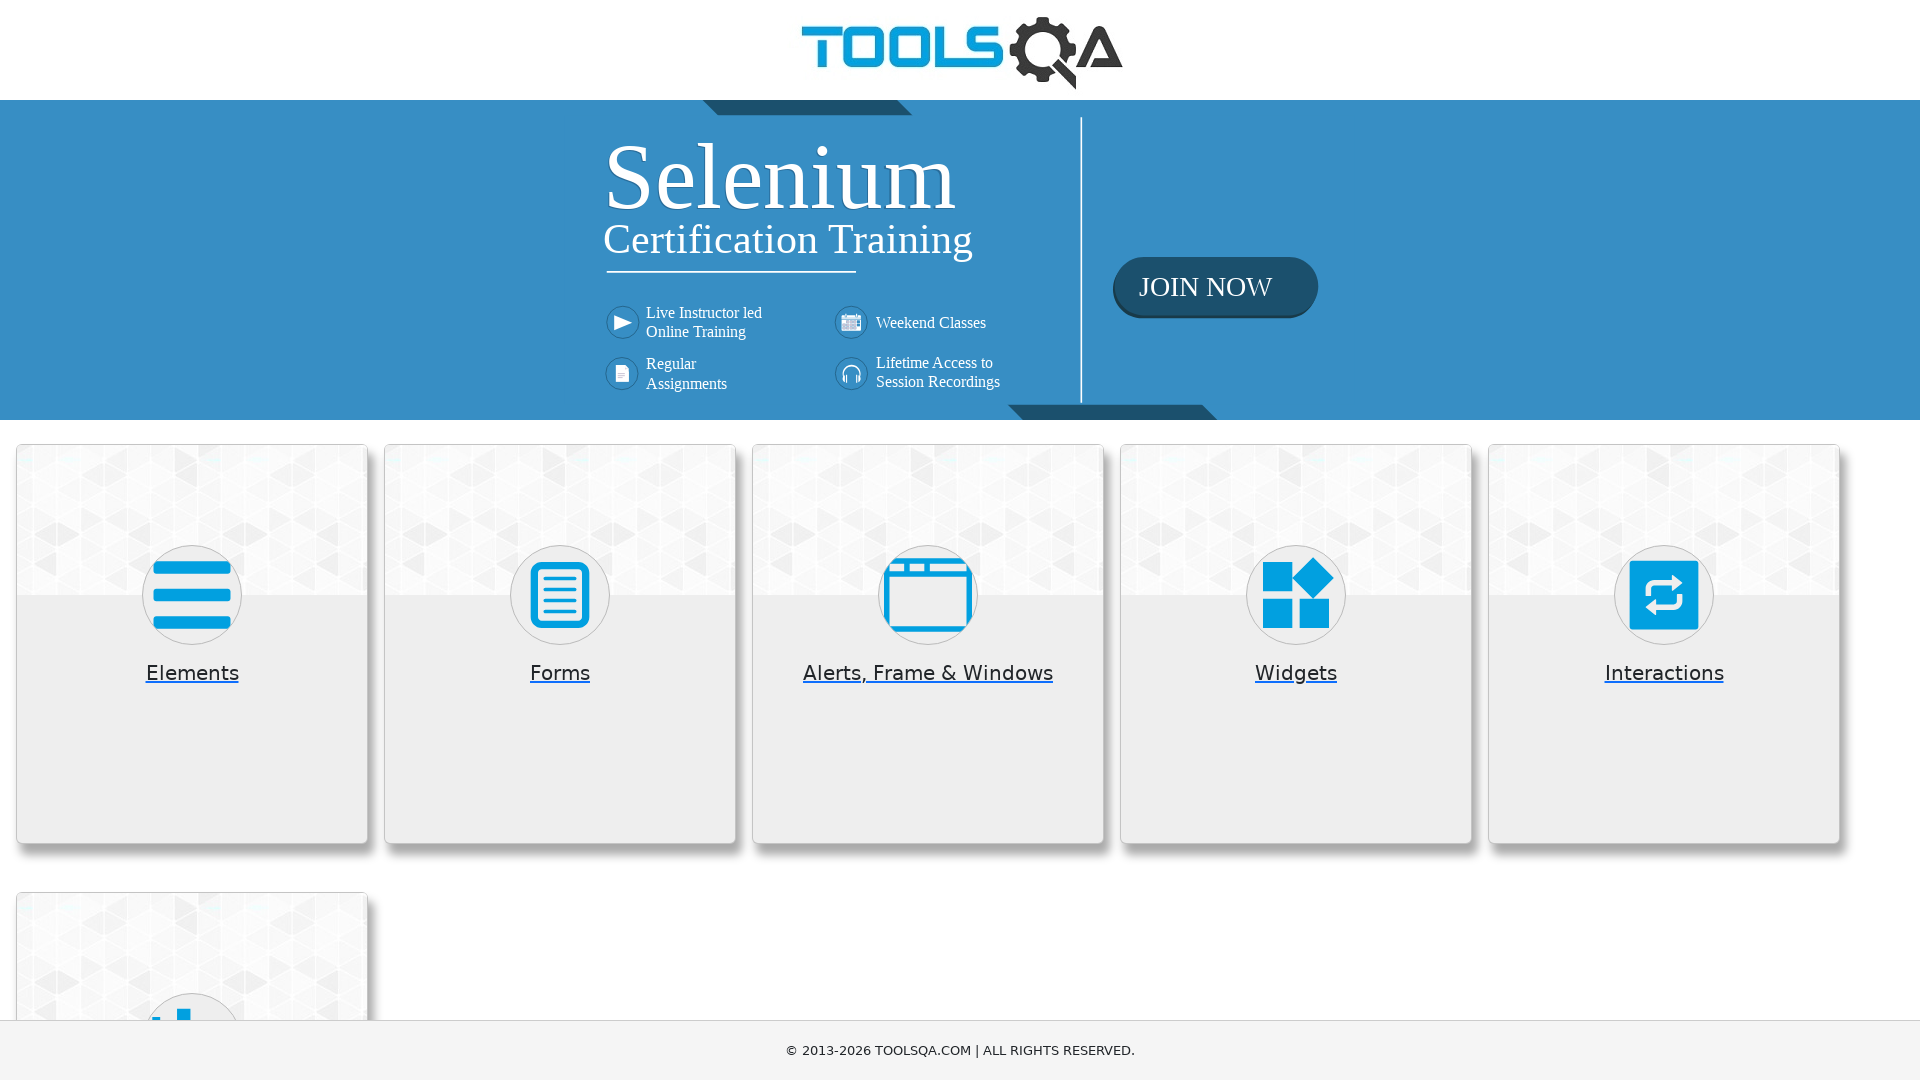